Tests drag and drop functionality within an iframe on the jQuery UI droppable demo page

Starting URL: https://jqueryui.com/droppable/

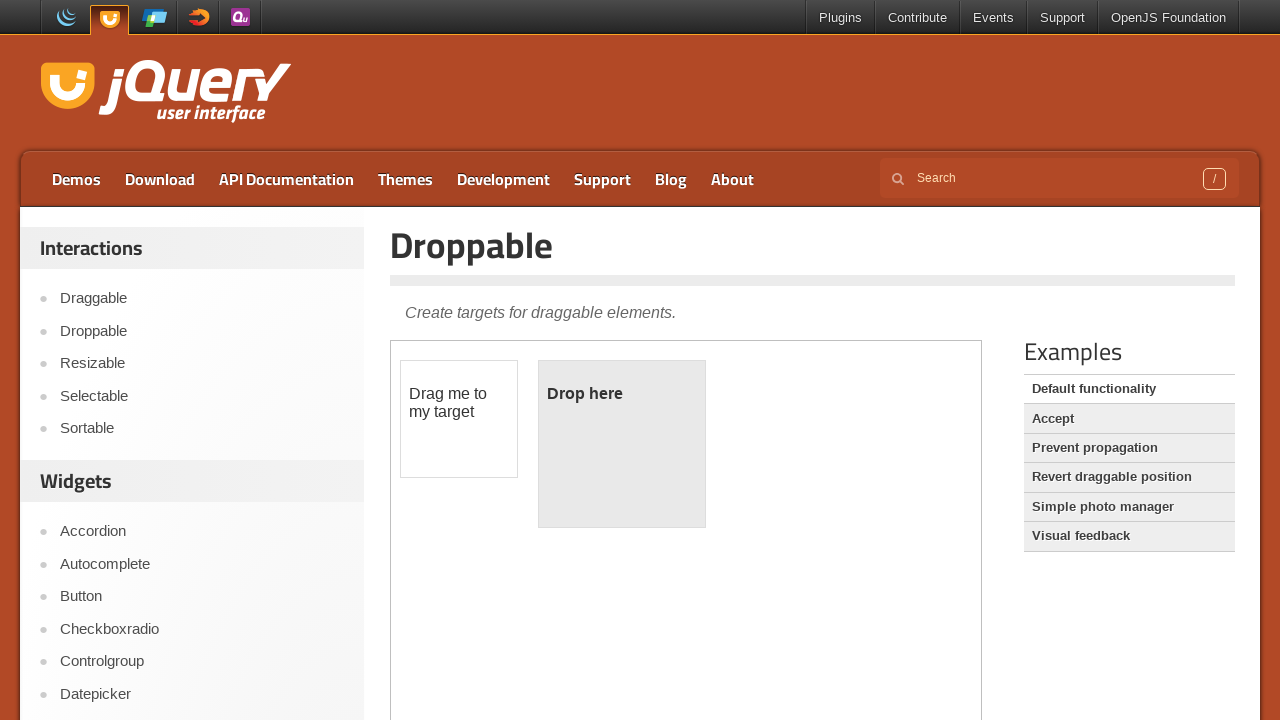

Counted iframes on page: 1 found
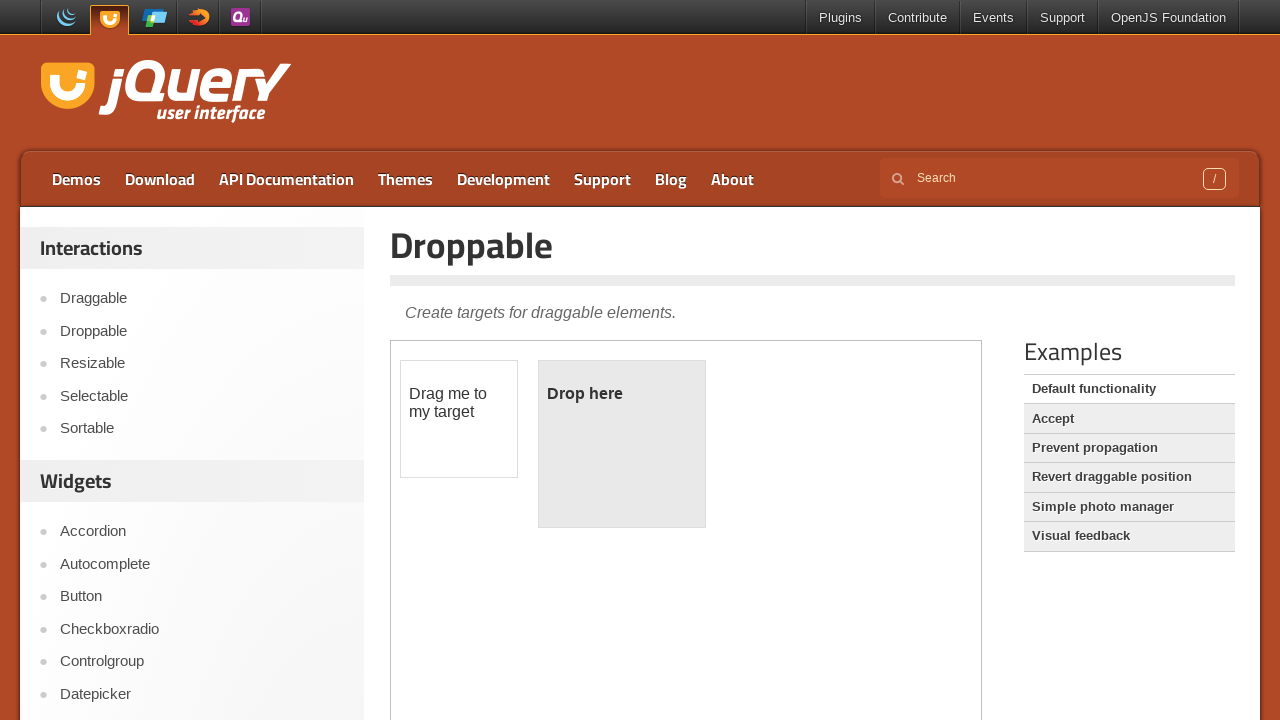

Located and switched to first iframe
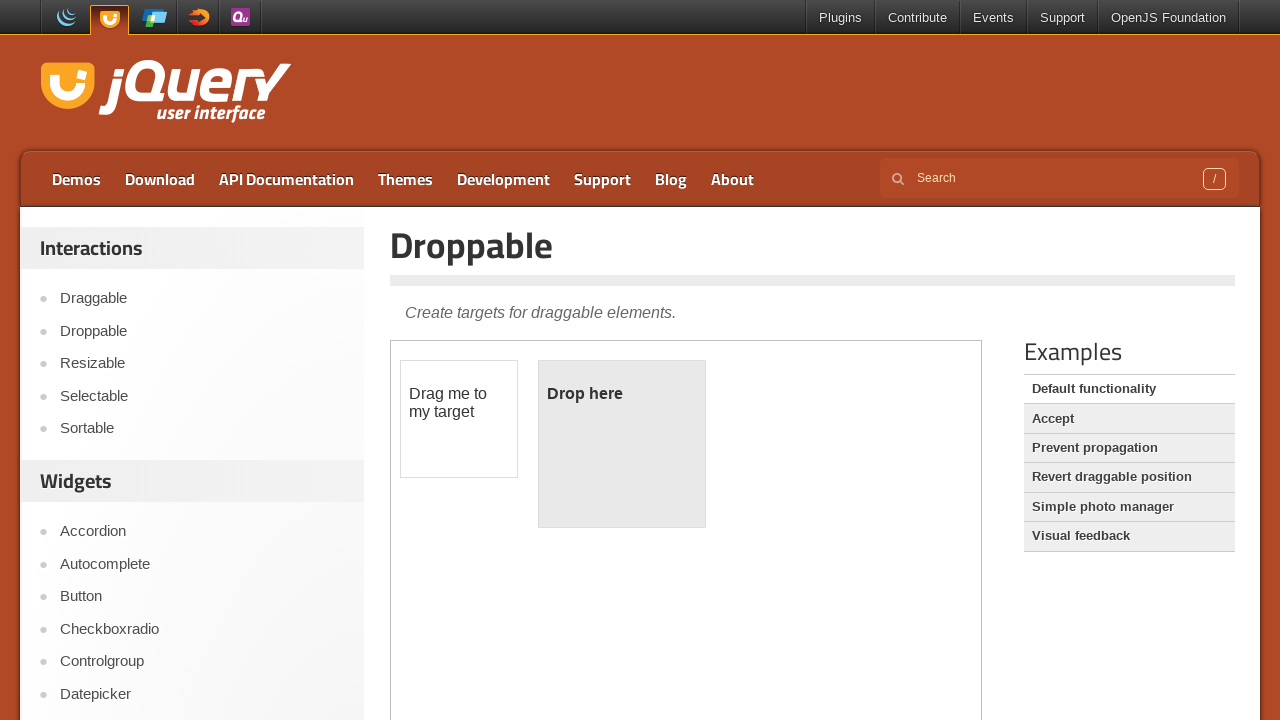

Located draggable element within iframe
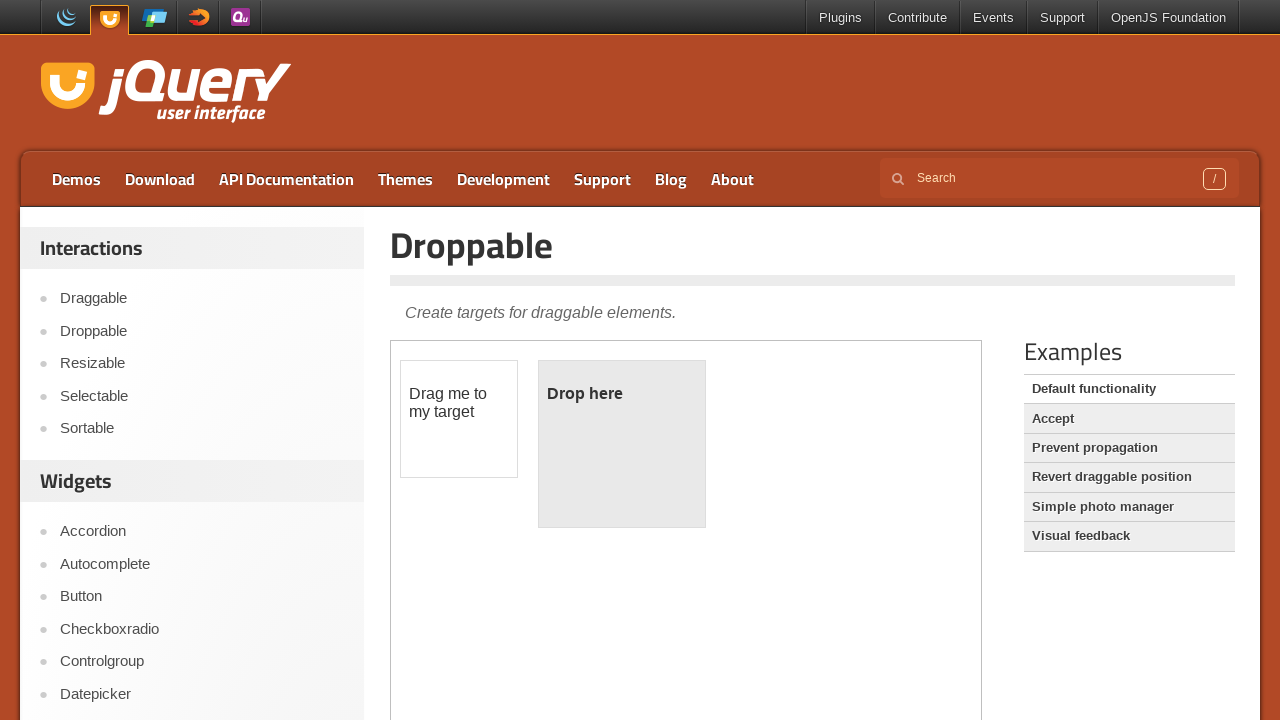

Located droppable element within iframe
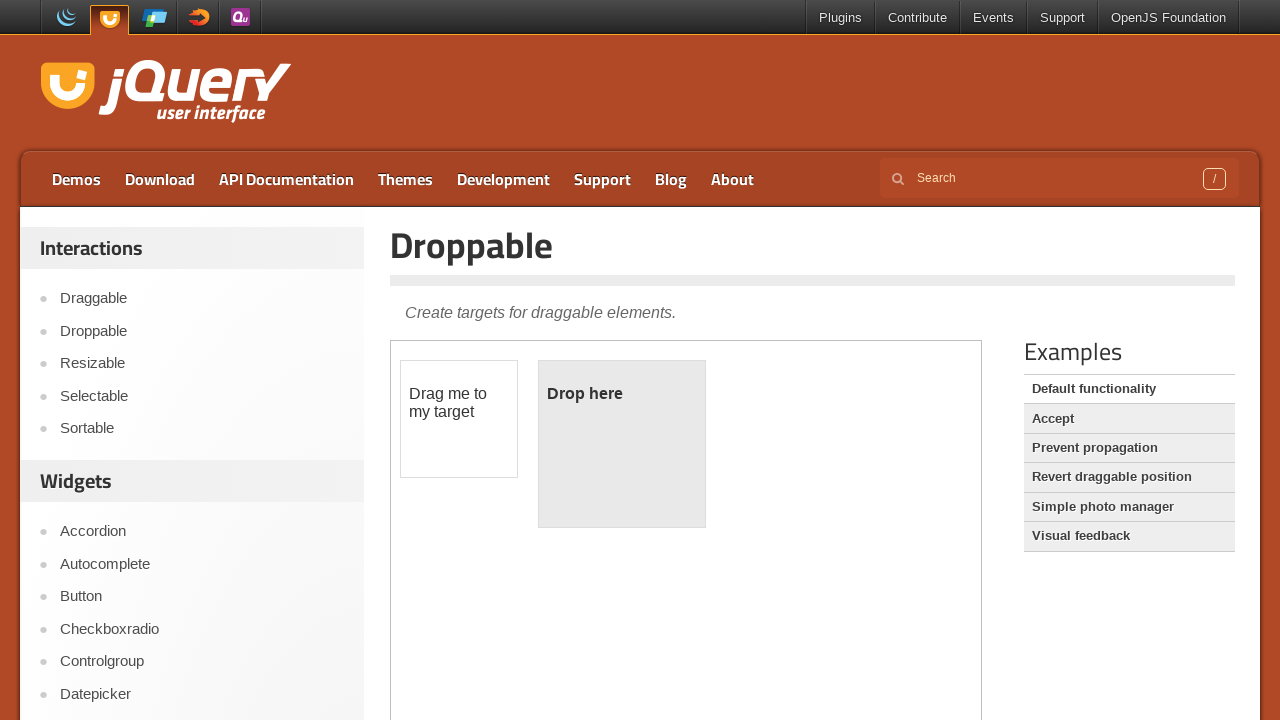

Performed drag and drop operation from draggable to droppable element at (622, 444)
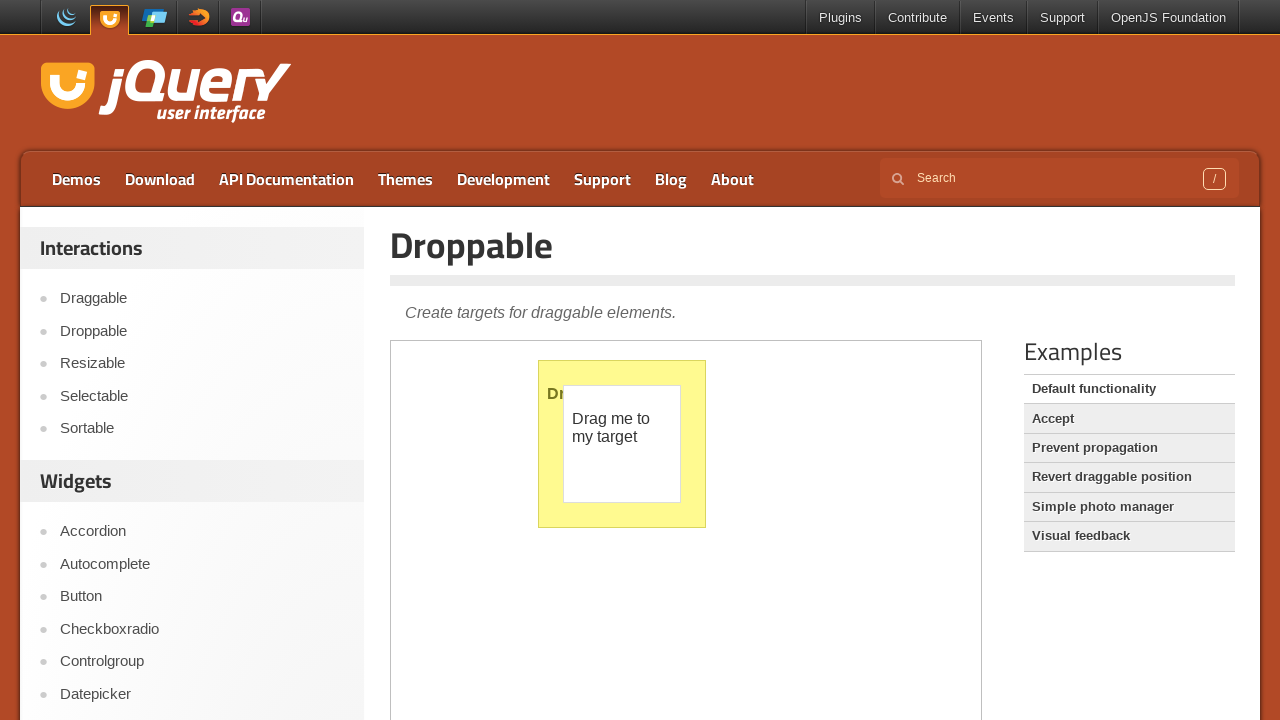

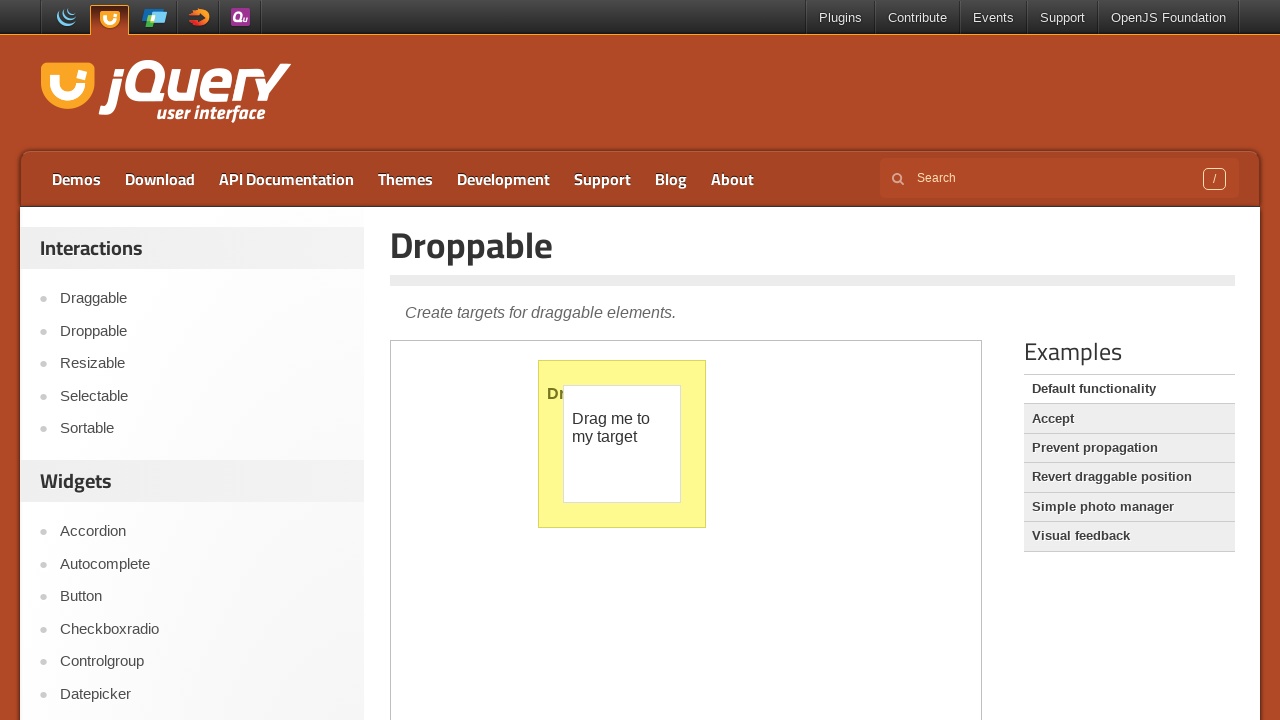